Tests JavaScript alert handling including confirm alerts and prompt alerts by clicking buttons that trigger different alert types and interacting with them.

Starting URL: https://letcode.in/alert

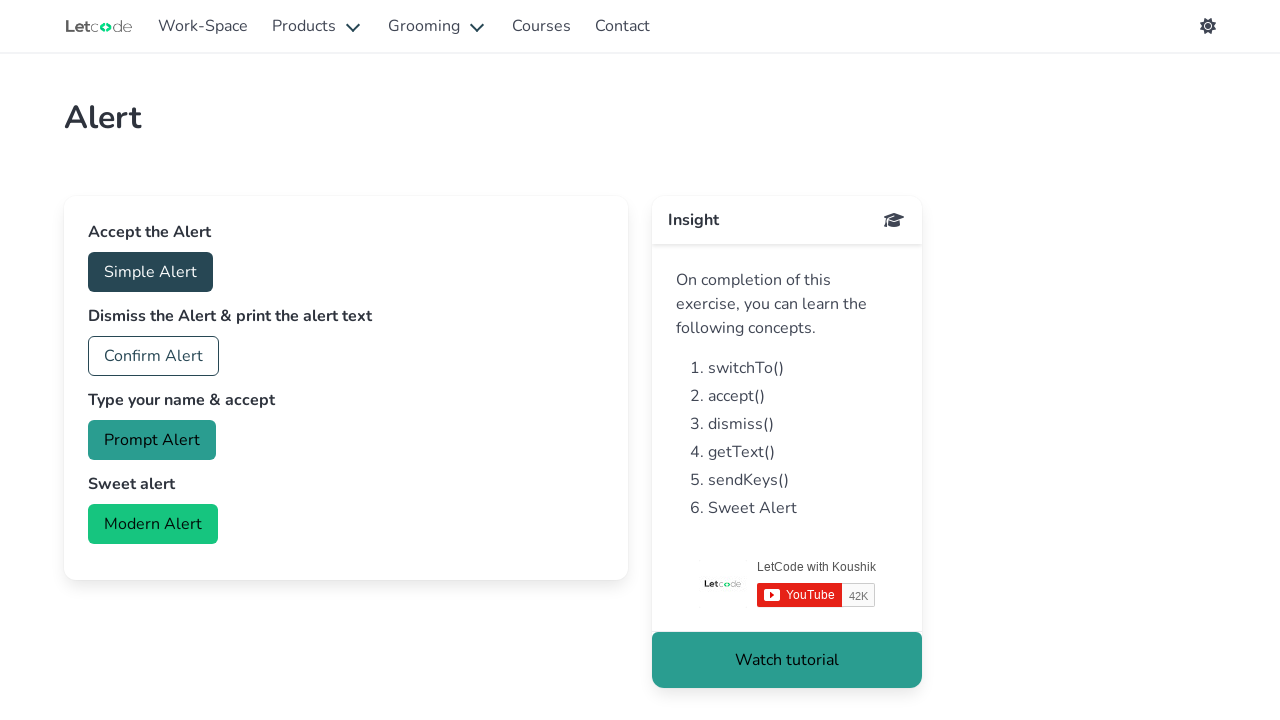

Clicked confirm button to trigger confirm alert at (154, 356) on #confirm
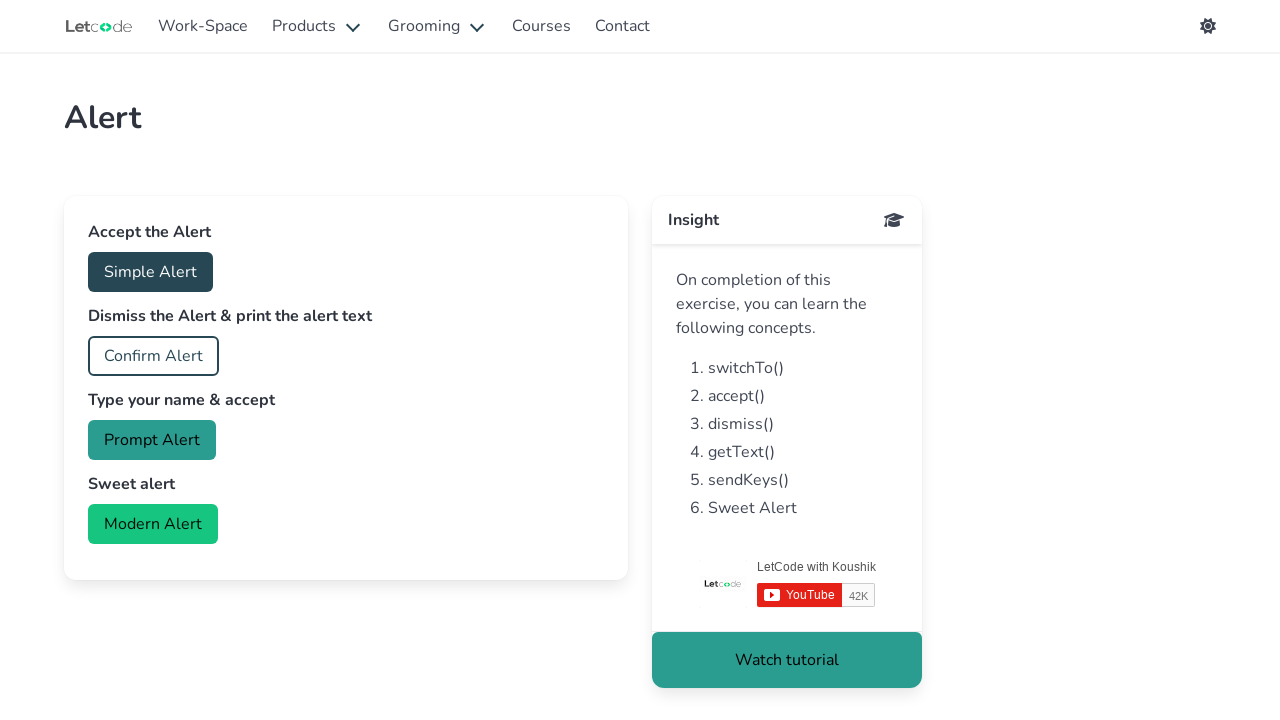

Set up dialog handler to accept confirm alert
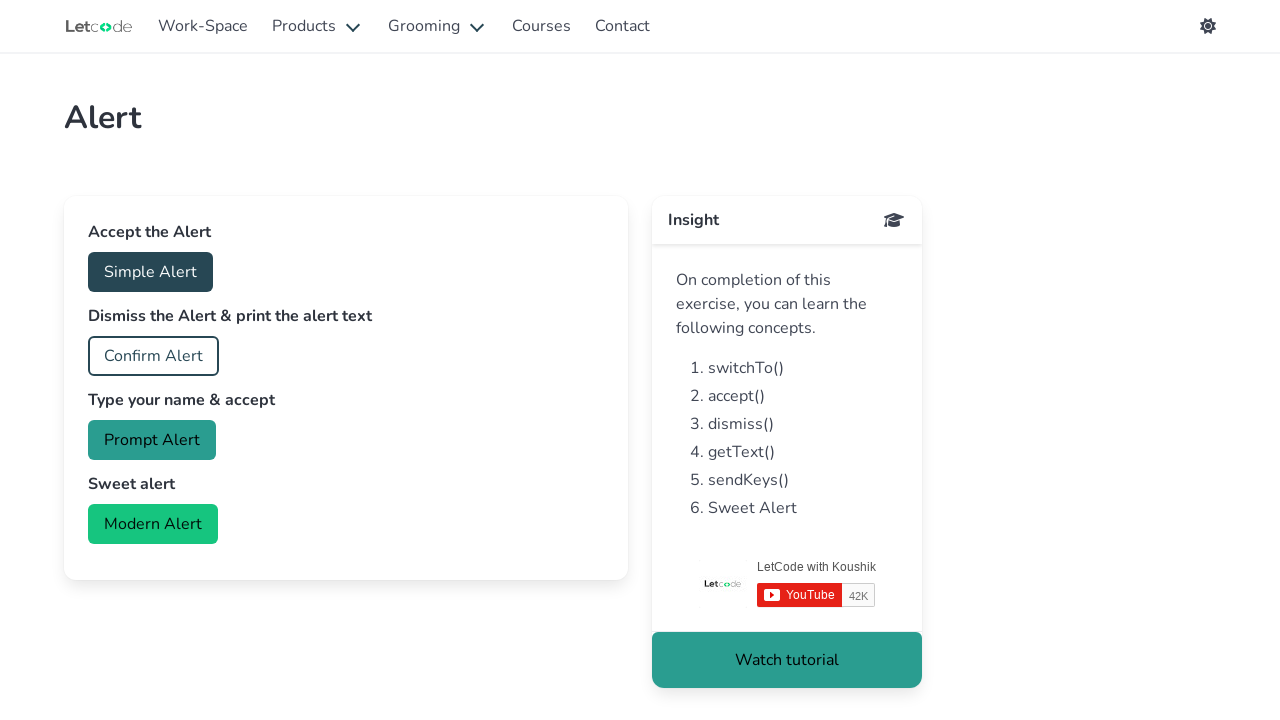

Re-clicked confirm button to trigger and handle confirm alert at (154, 356) on #confirm
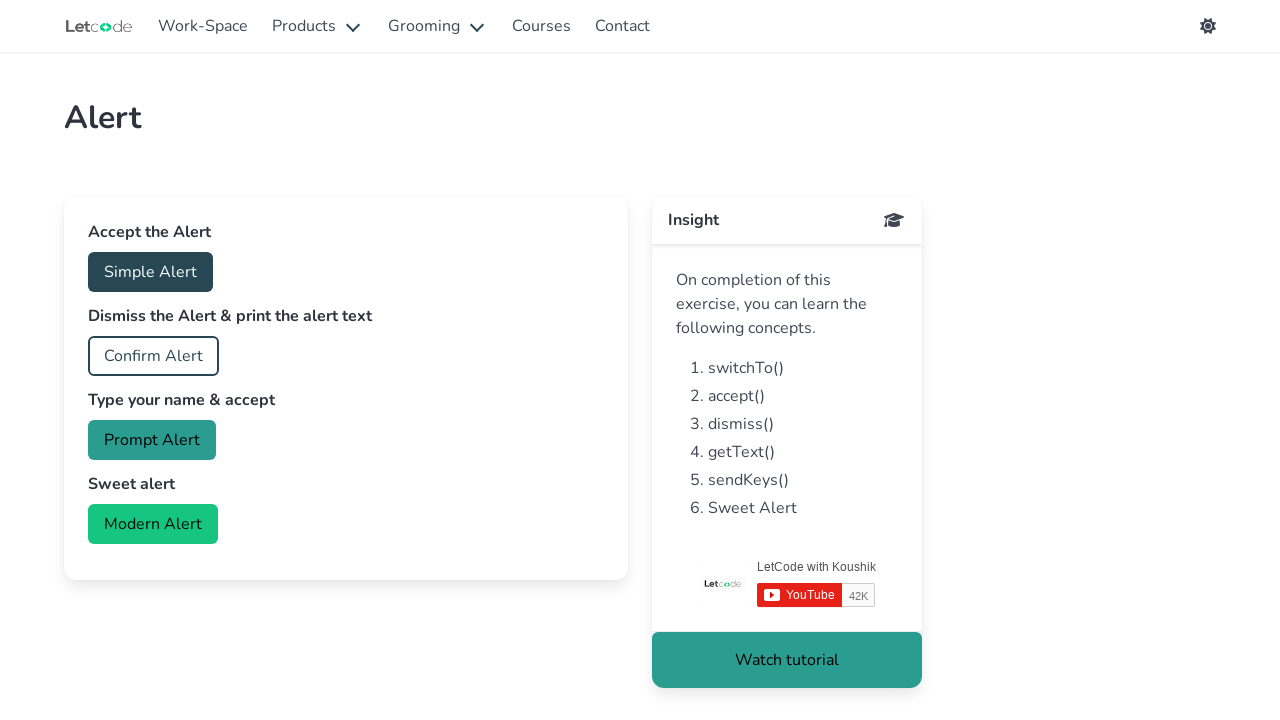

Clicked prompt button to trigger prompt alert at (152, 440) on #prompt
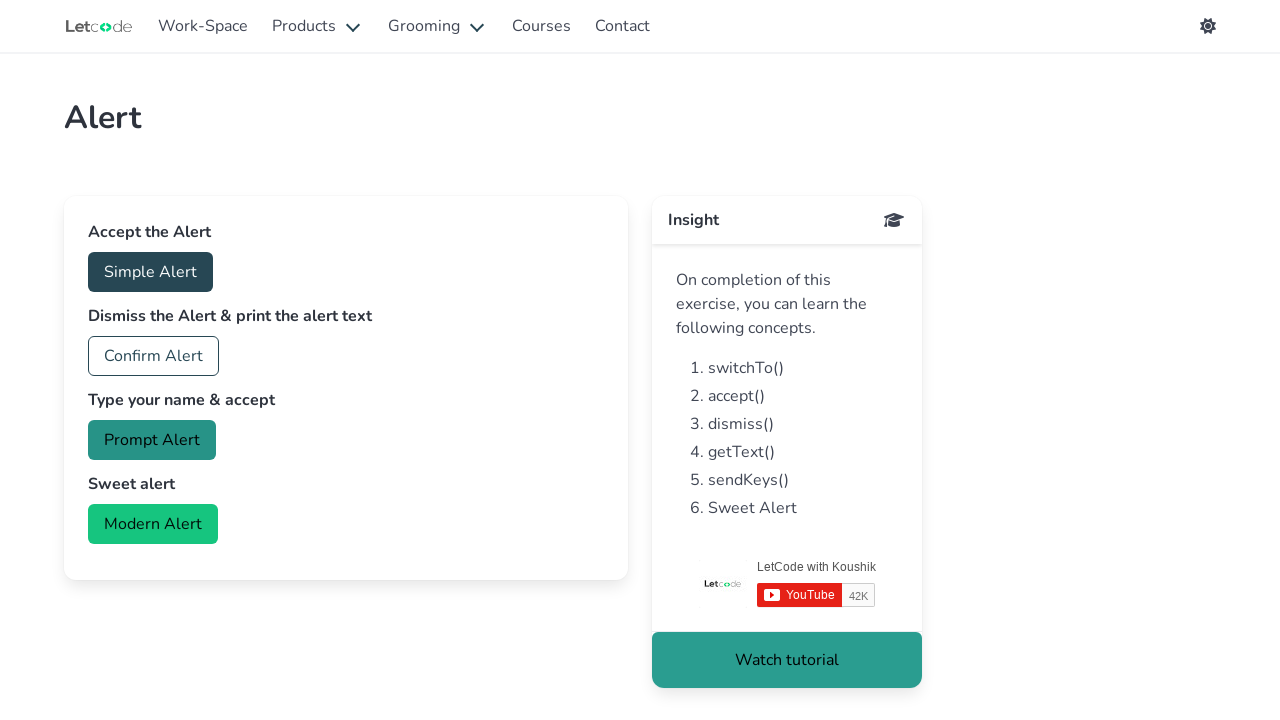

Set up dialog handler to accept prompt alert with text 'priya'
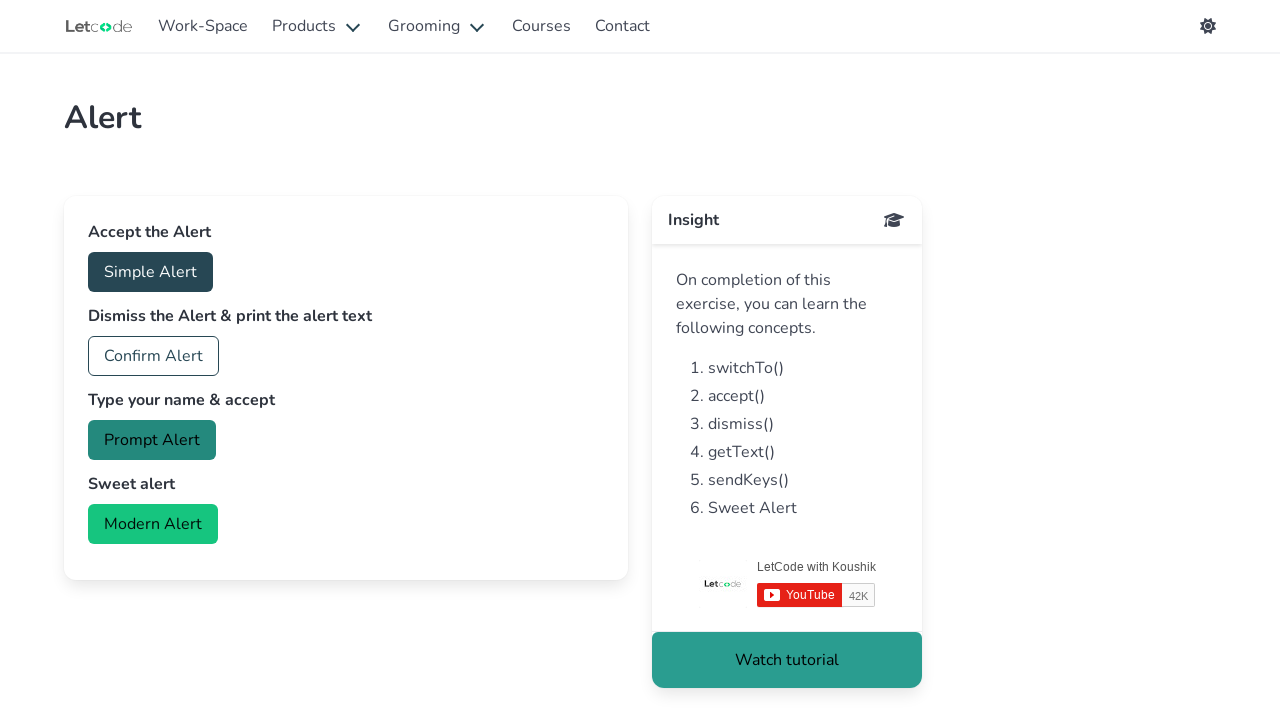

Clicked prompt button to trigger and handle prompt alert at (152, 440) on #prompt
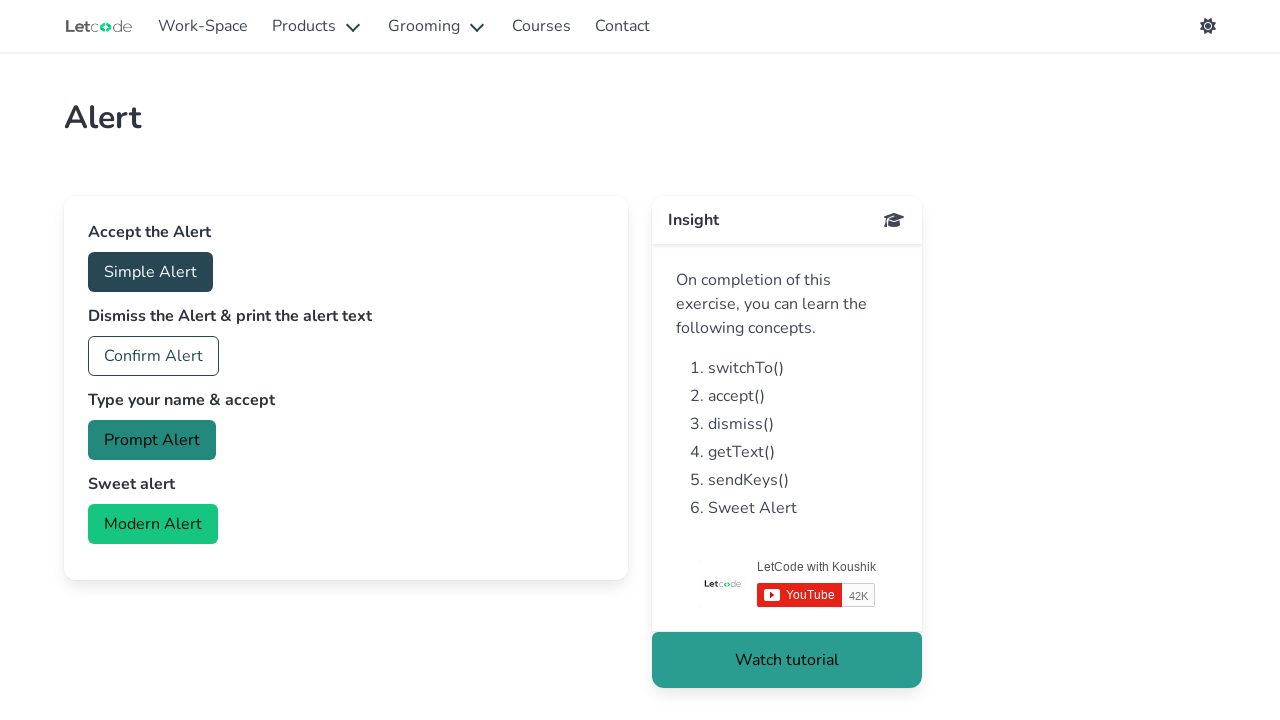

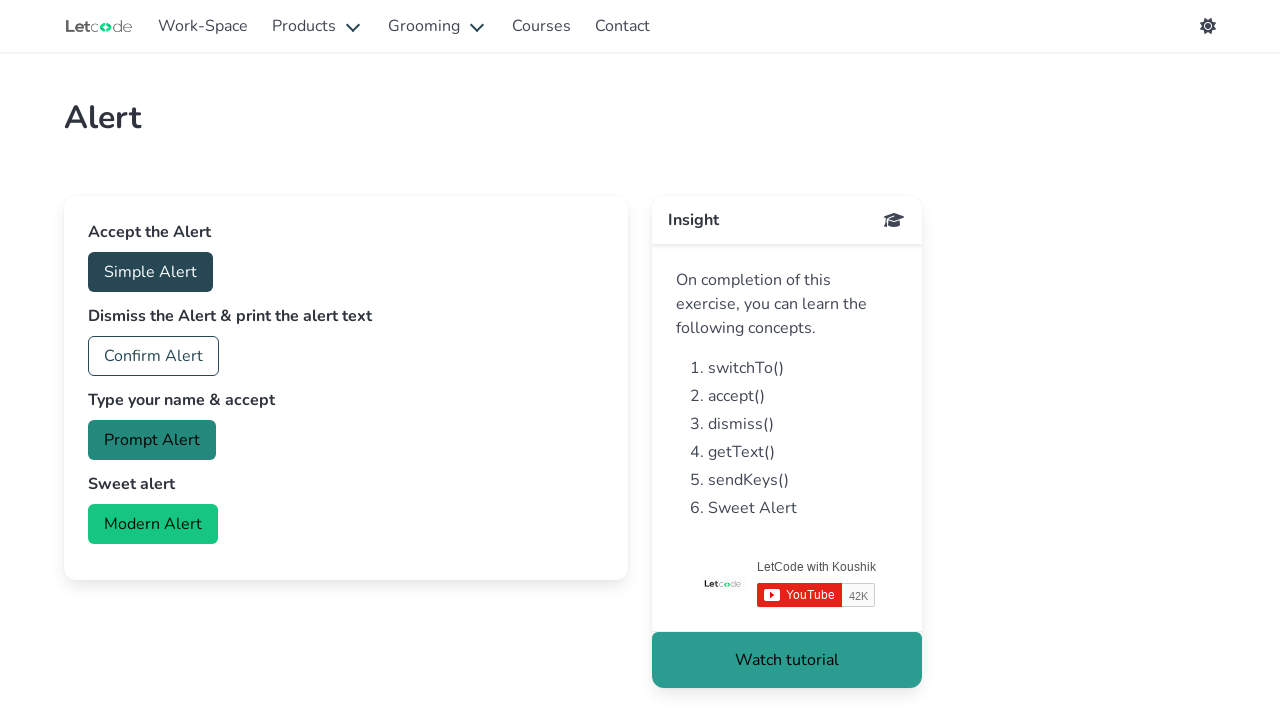